Tests navigation from the main form page to the fans list page by clicking the "Ver Fãs Cadastrados" button

Starting URL: https://davi-vert.vercel.app/index.html

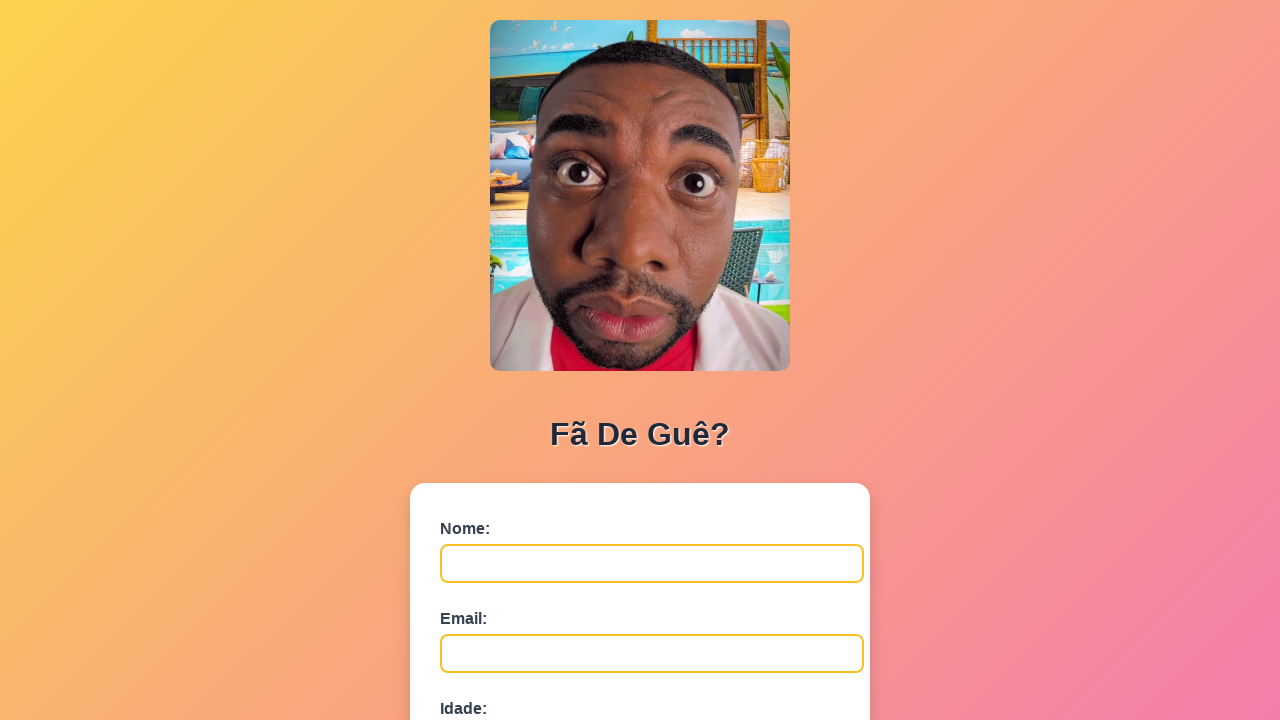

Cleared browser localStorage
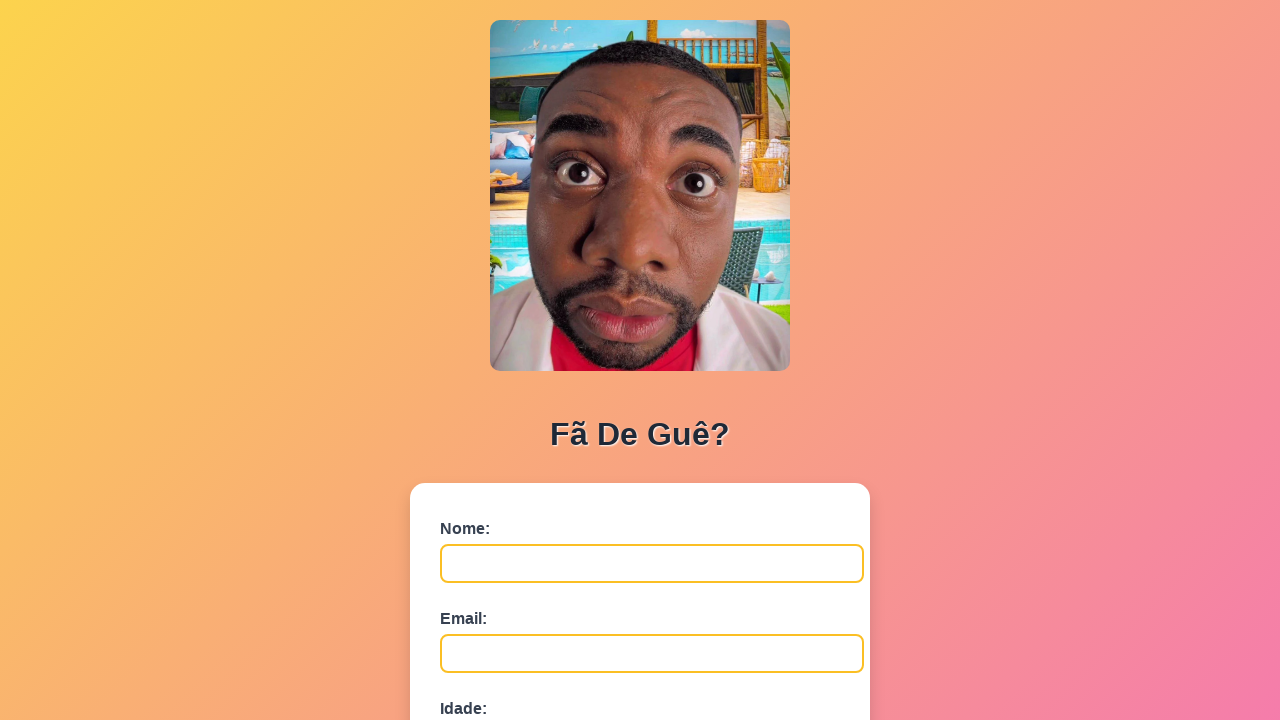

Clicked the 'Ver Fãs Cadastrados' button at (640, 675) on xpath=//button[contains(text(),'Ver Fãs Cadastrados')]
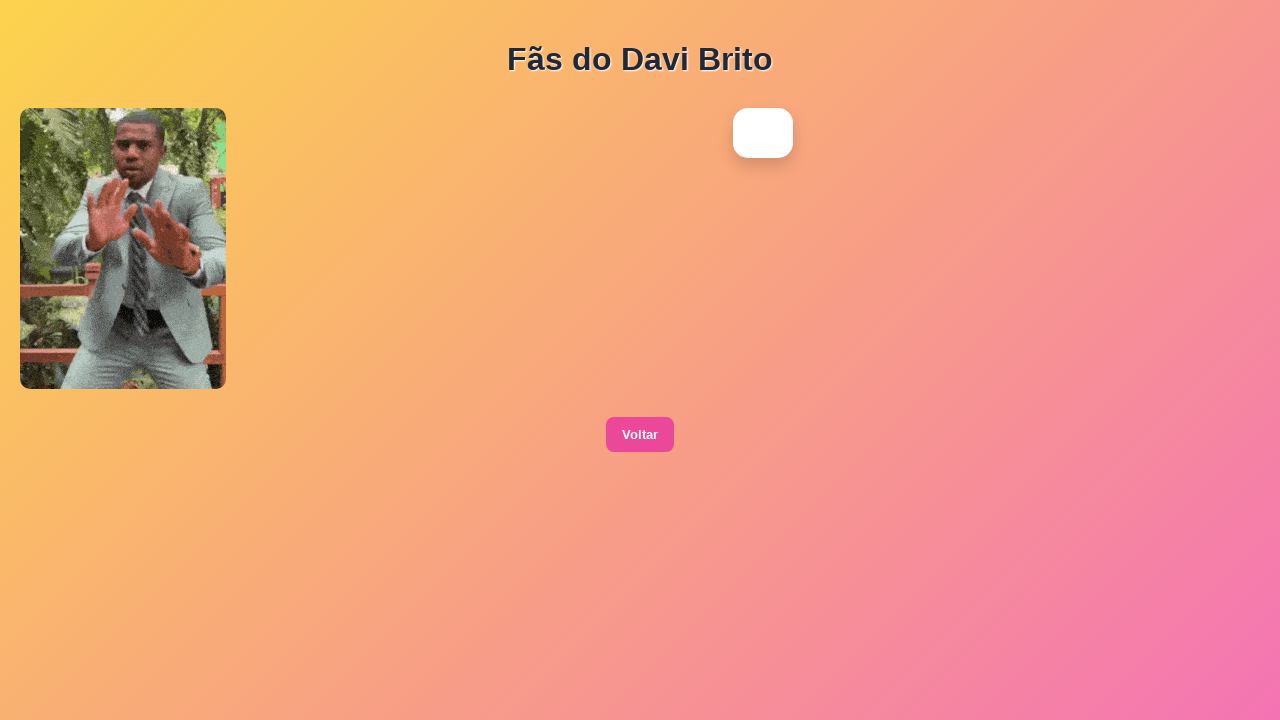

Navigation to lista.html completed successfully
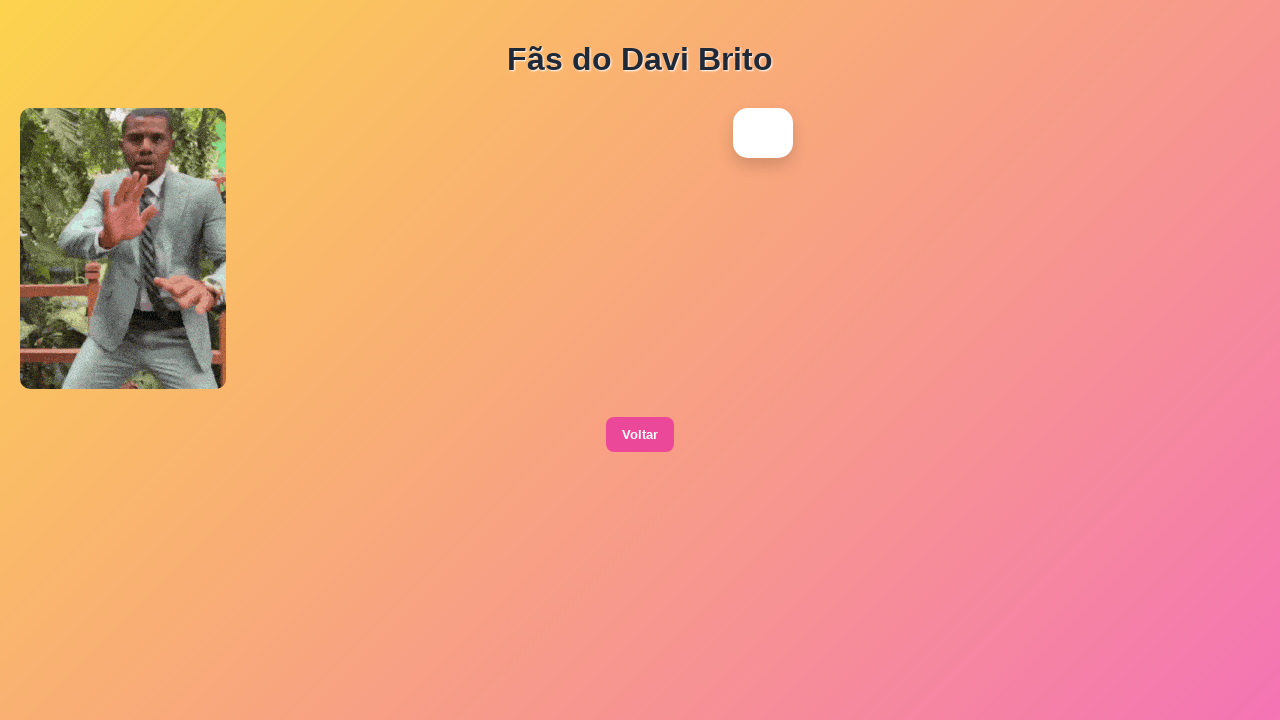

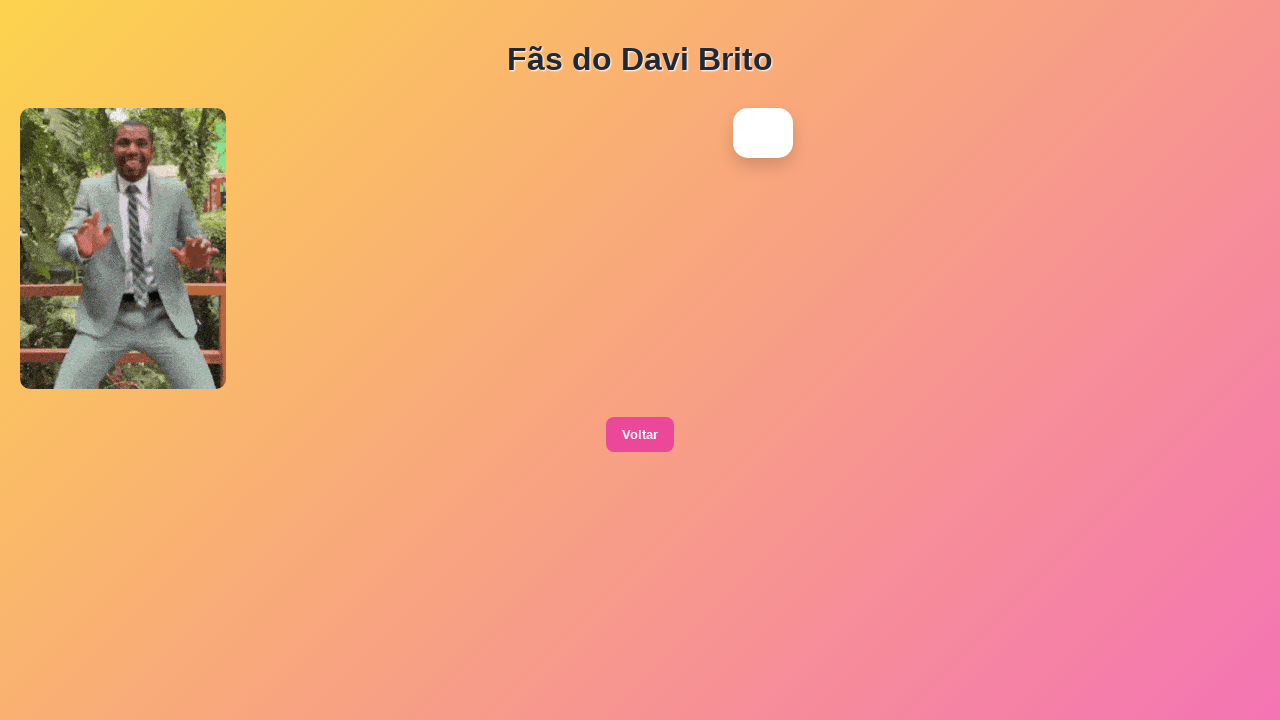